Tests filling an autocomplete input field with text

Starting URL: https://rahulshettyacademy.com/AutomationPractice/

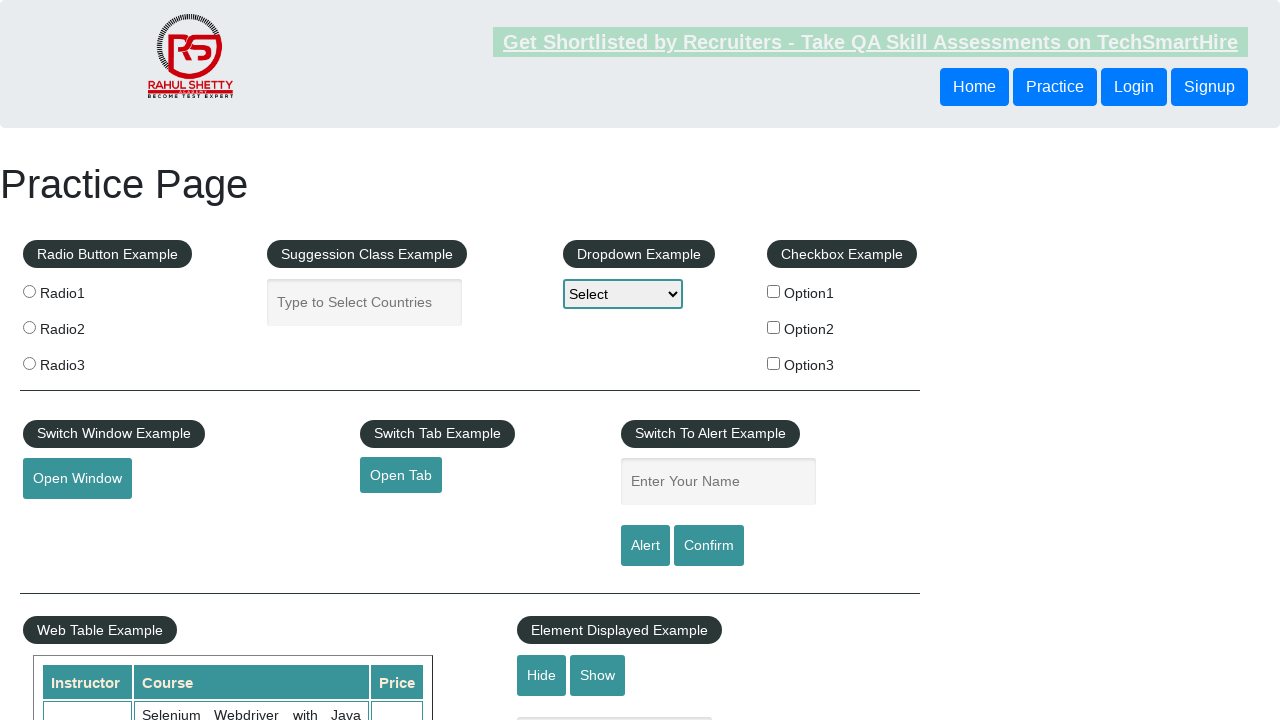

Filled autocomplete input field with 'selenium testing' on #autocomplete
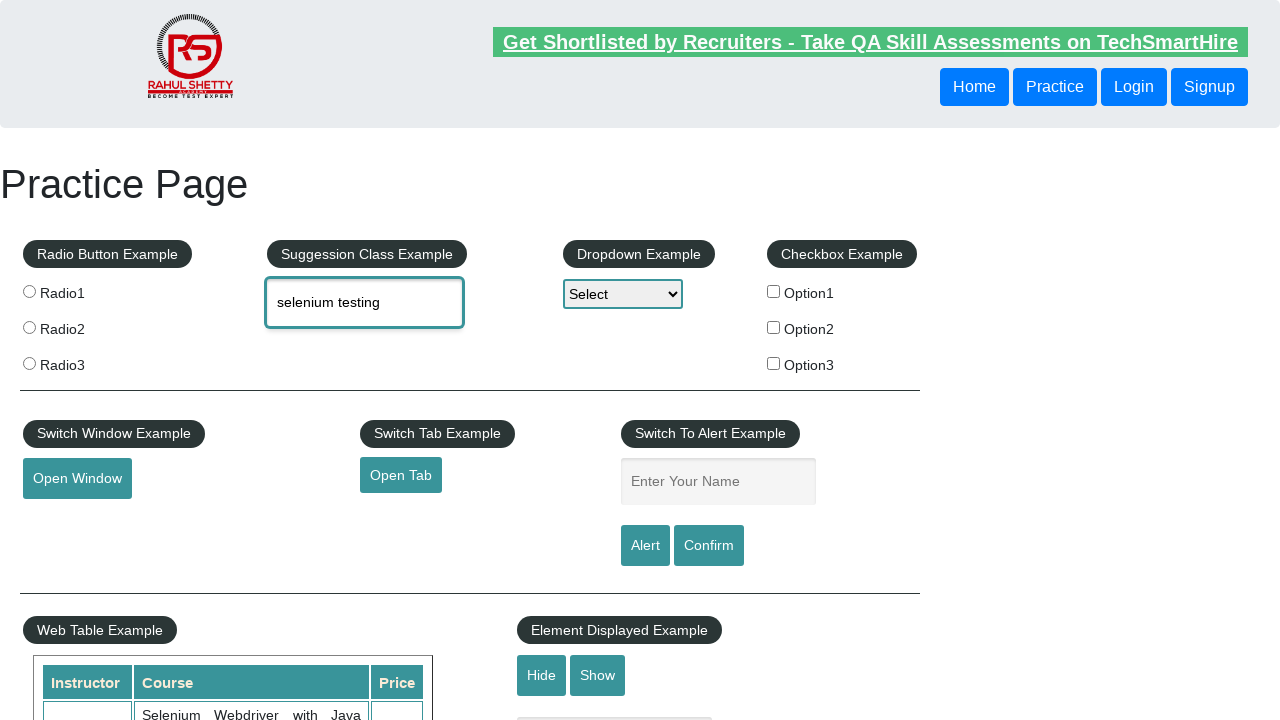

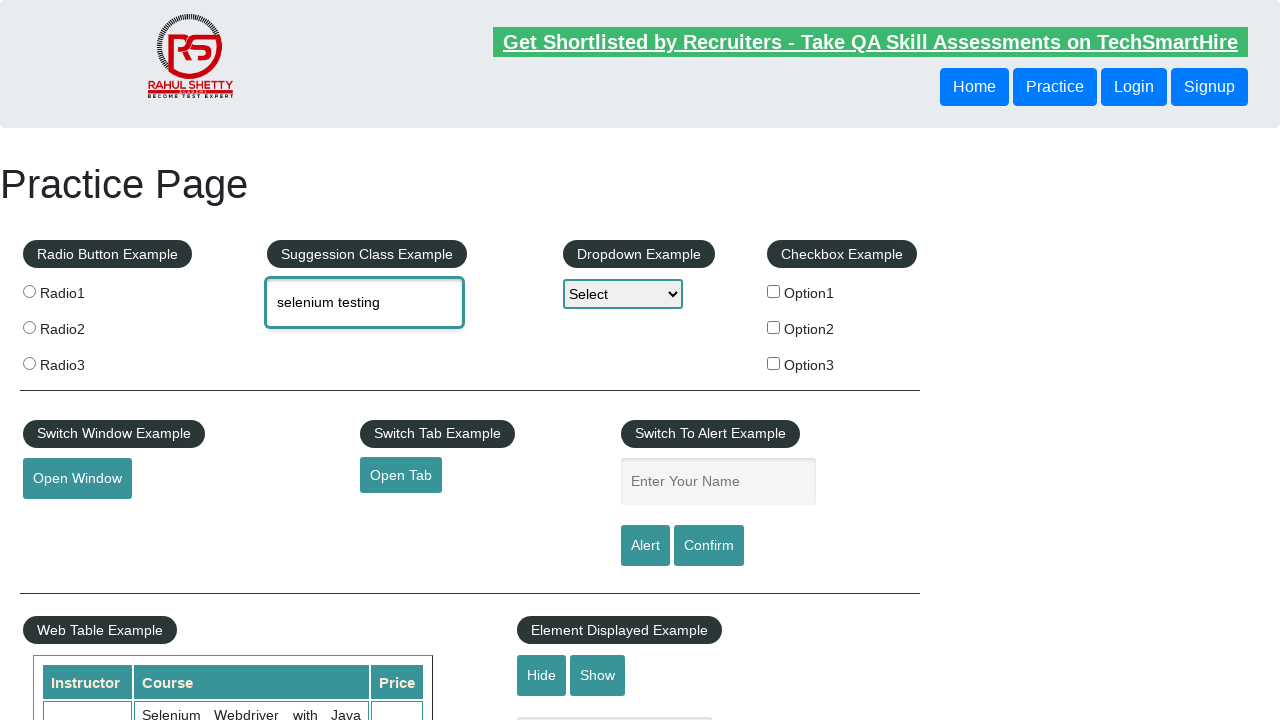